Tests the dynamic controls page by verifying a textbox is initially disabled, clicking the Enable button, waiting for the textbox to become enabled, and verifying the success message appears.

Starting URL: https://the-internet.herokuapp.com/dynamic_controls

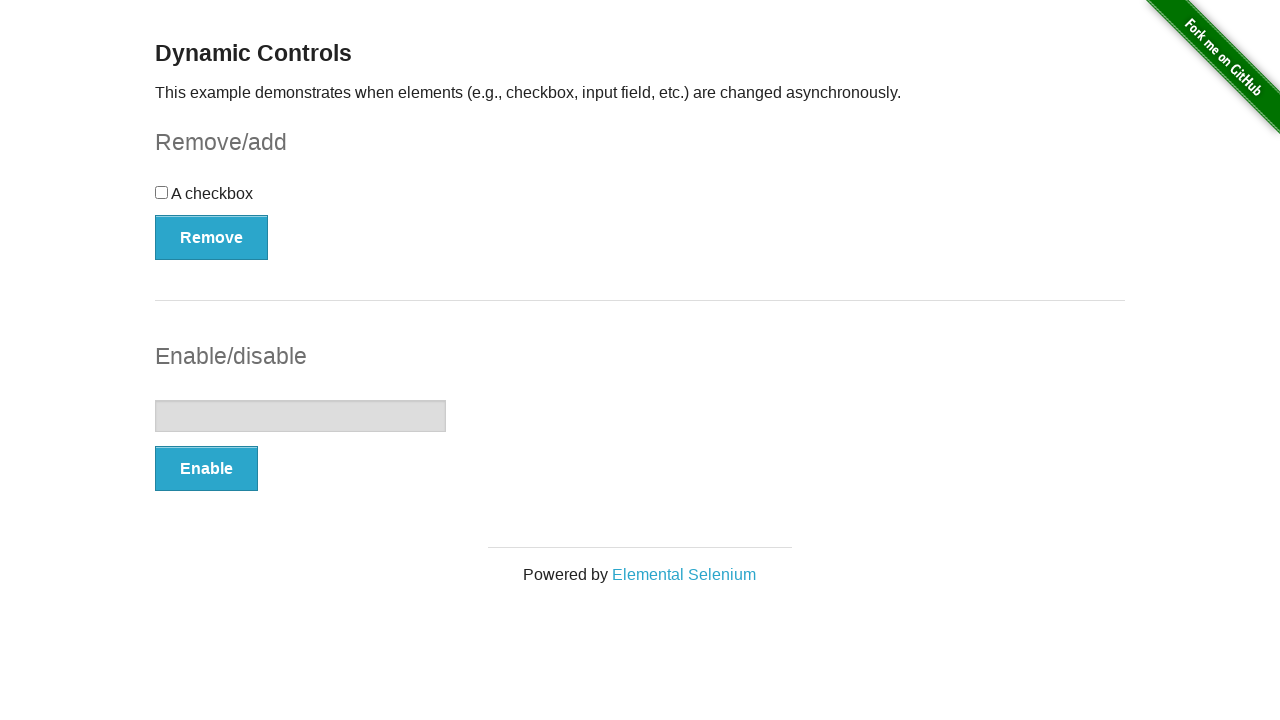

Located textbox element
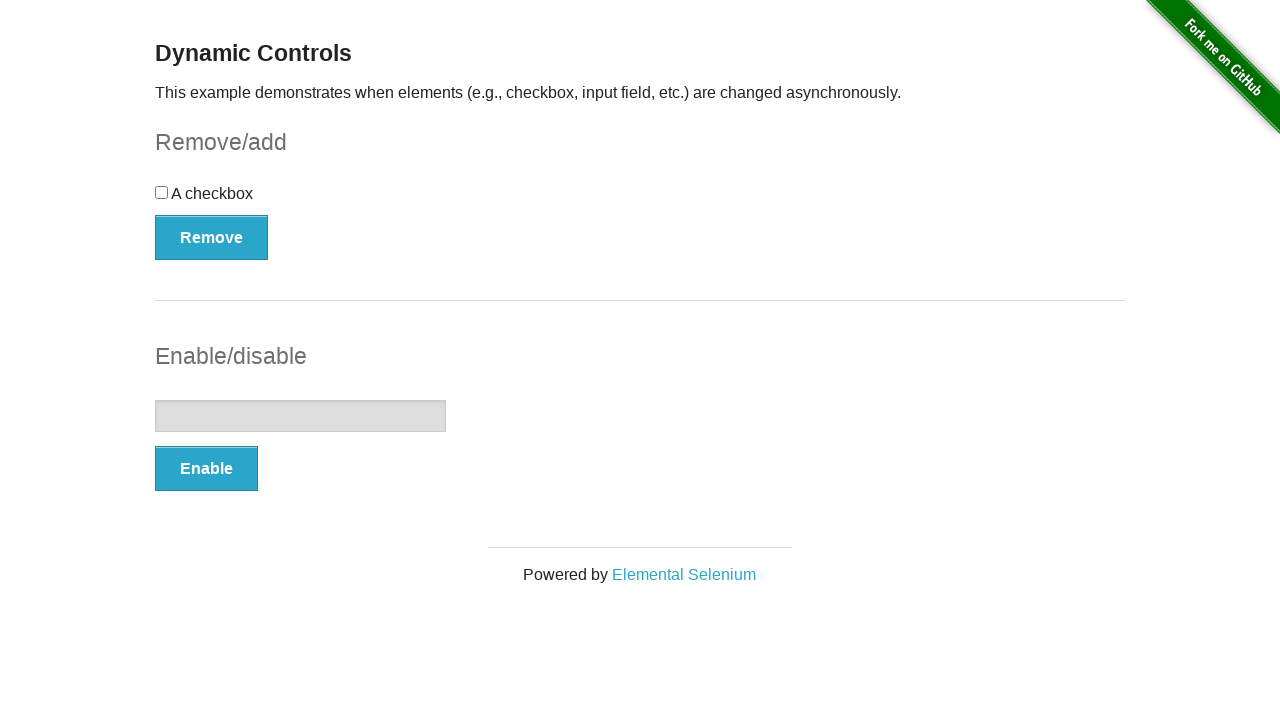

Verified textbox is initially disabled
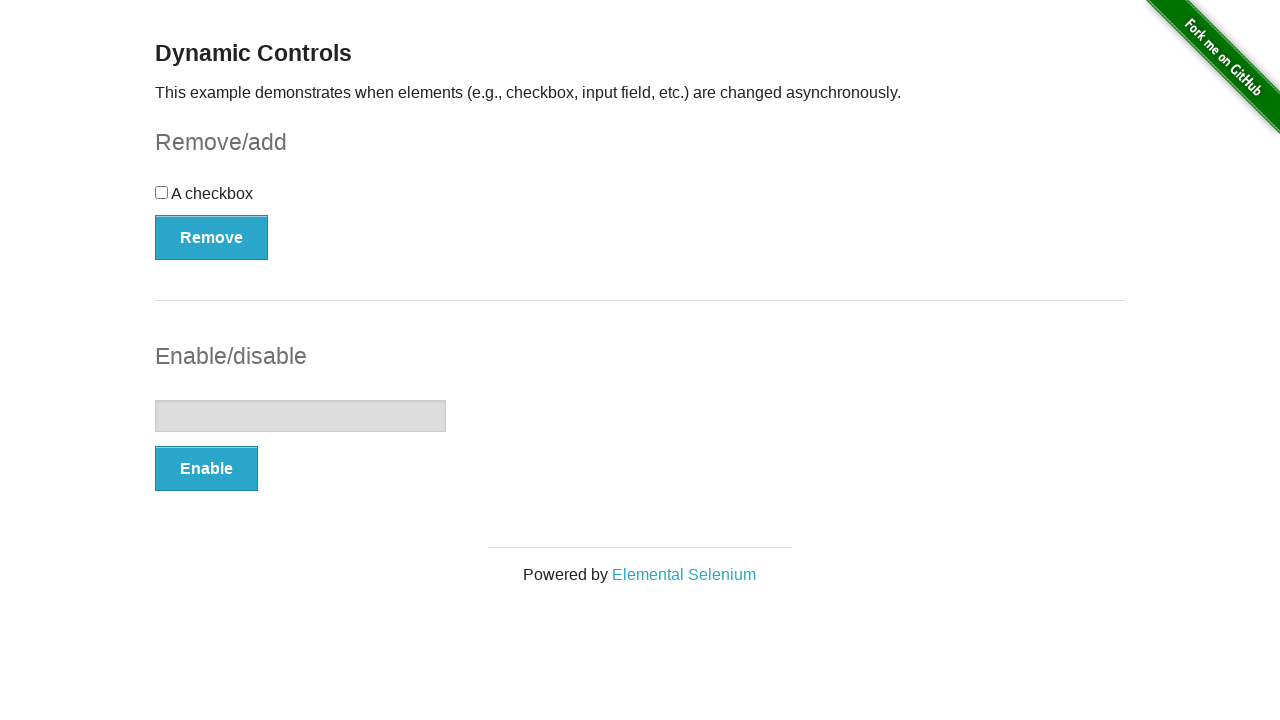

Clicked the Enable button at (206, 469) on button:has-text('Enable')
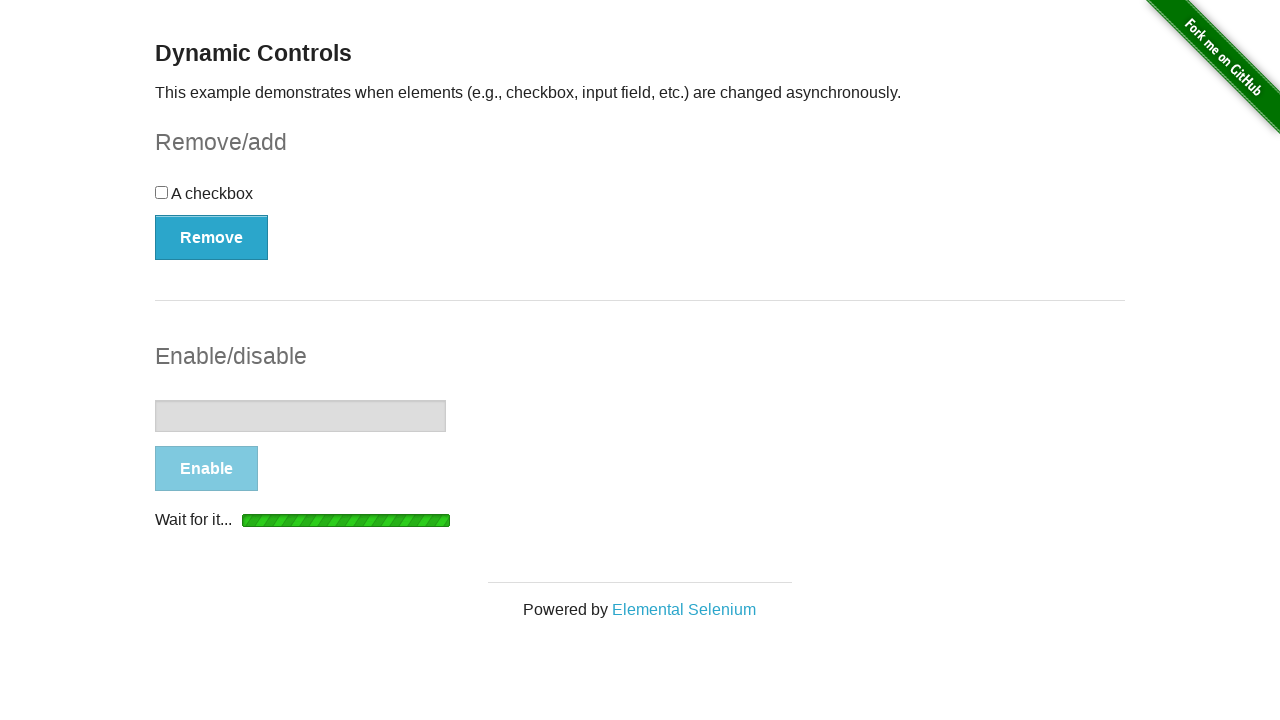

Waited for textbox to become enabled
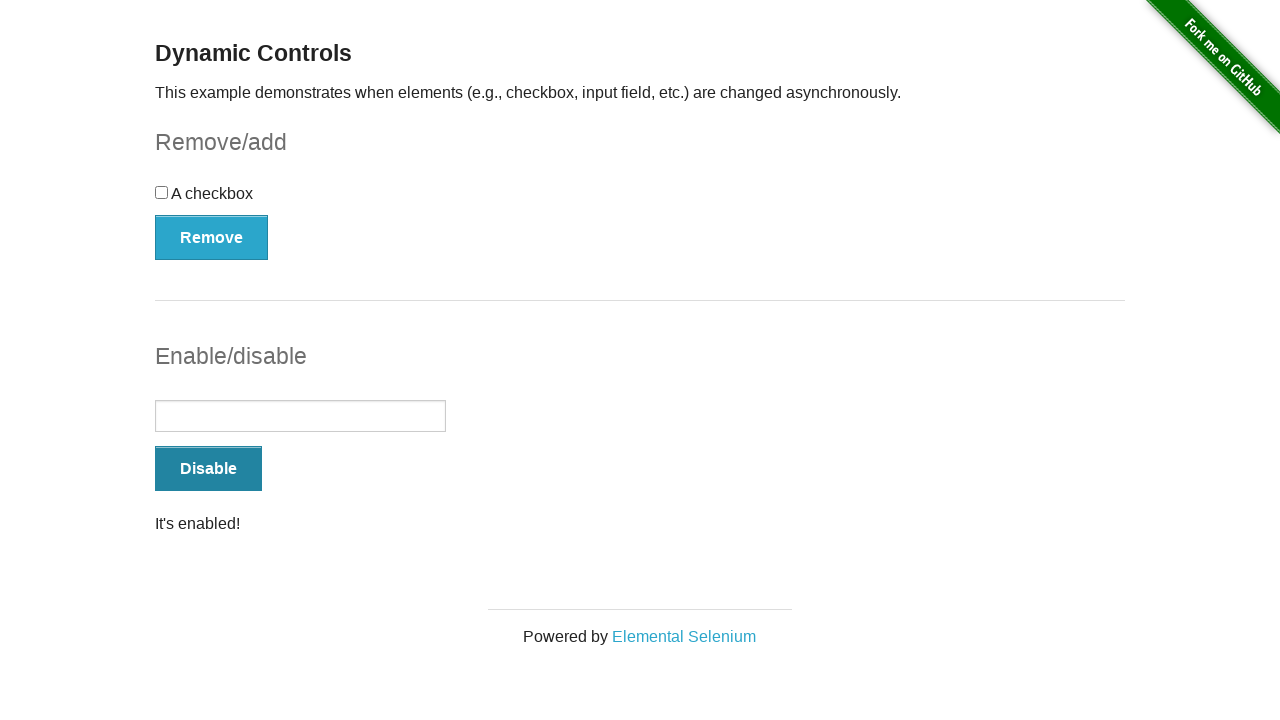

Located success message element
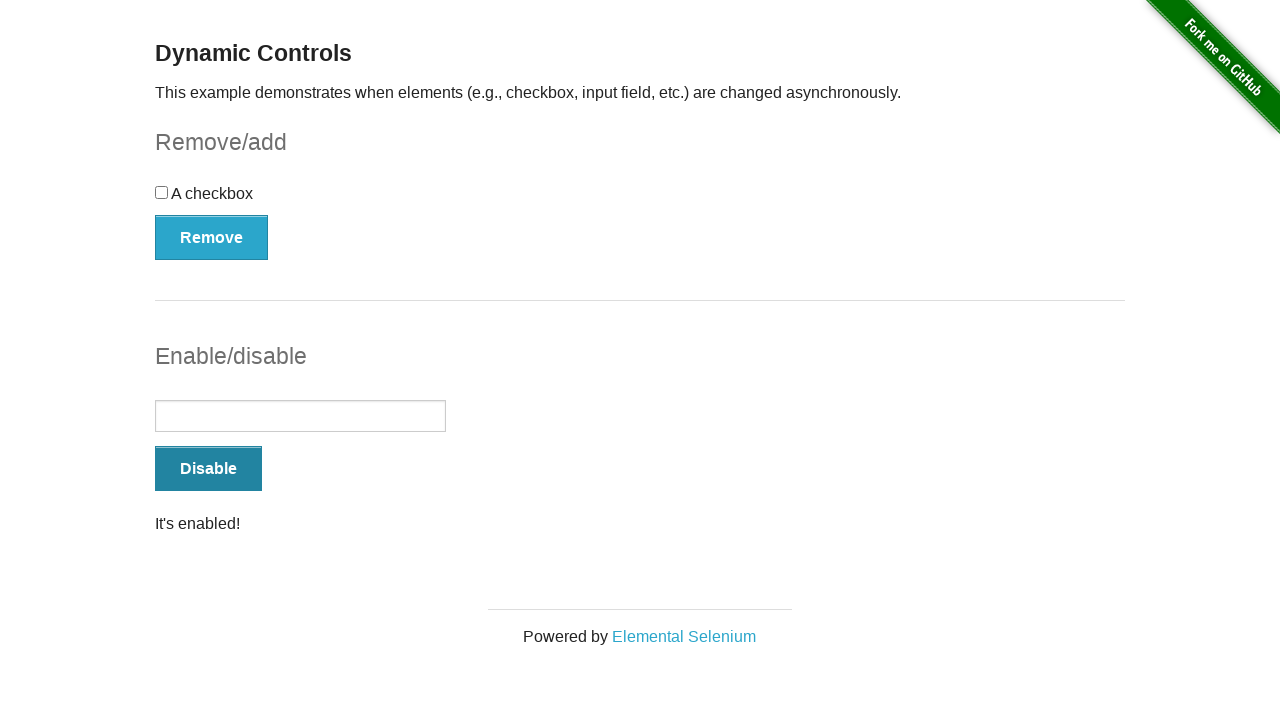

Verified success message is visible
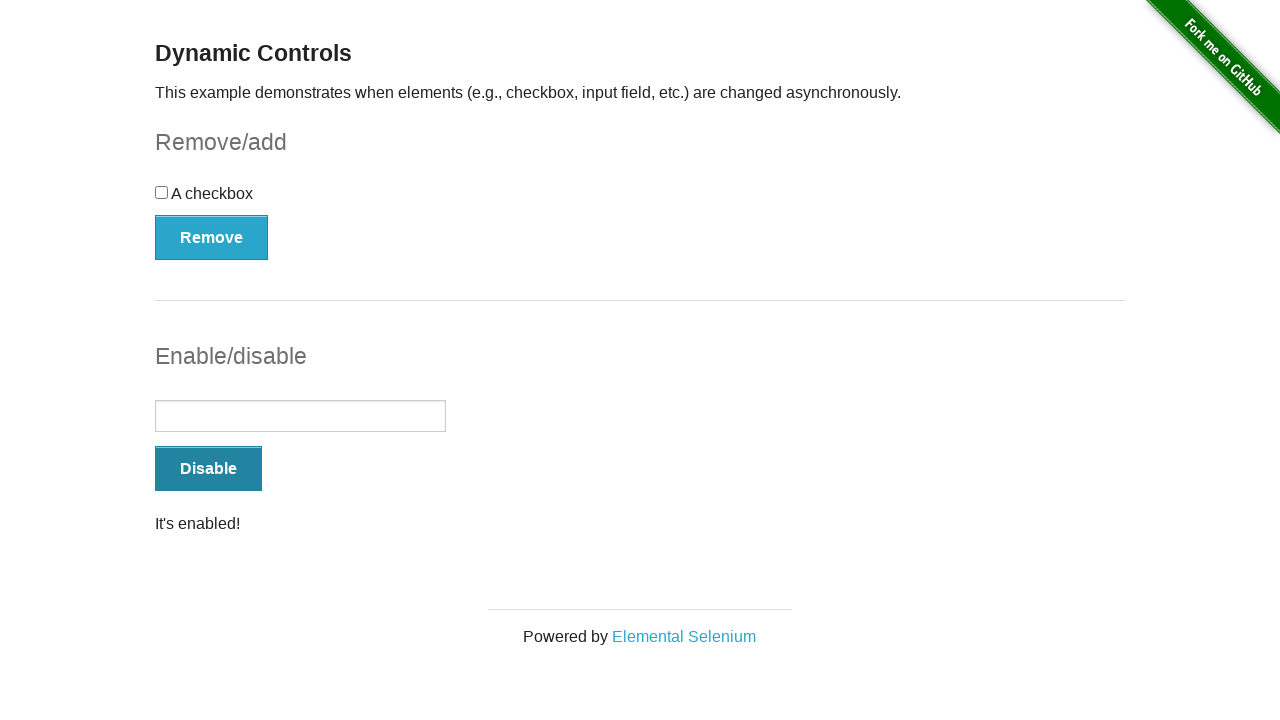

Verified textbox is now enabled
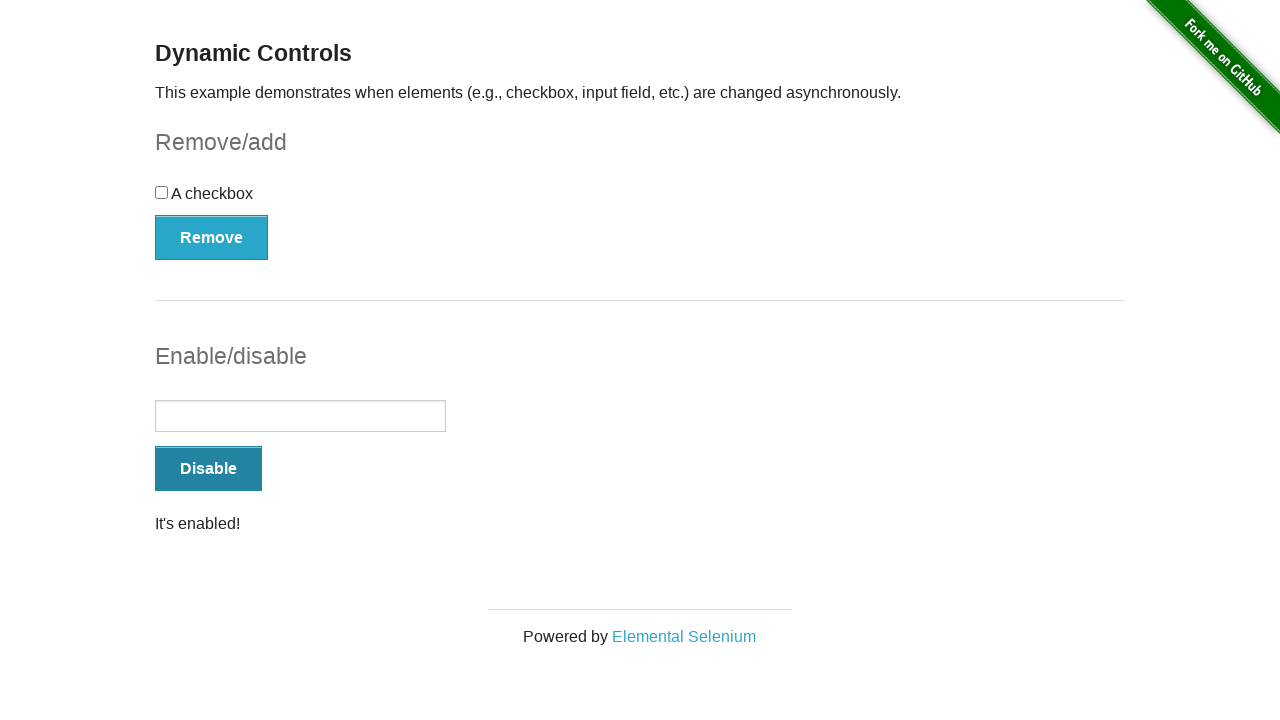

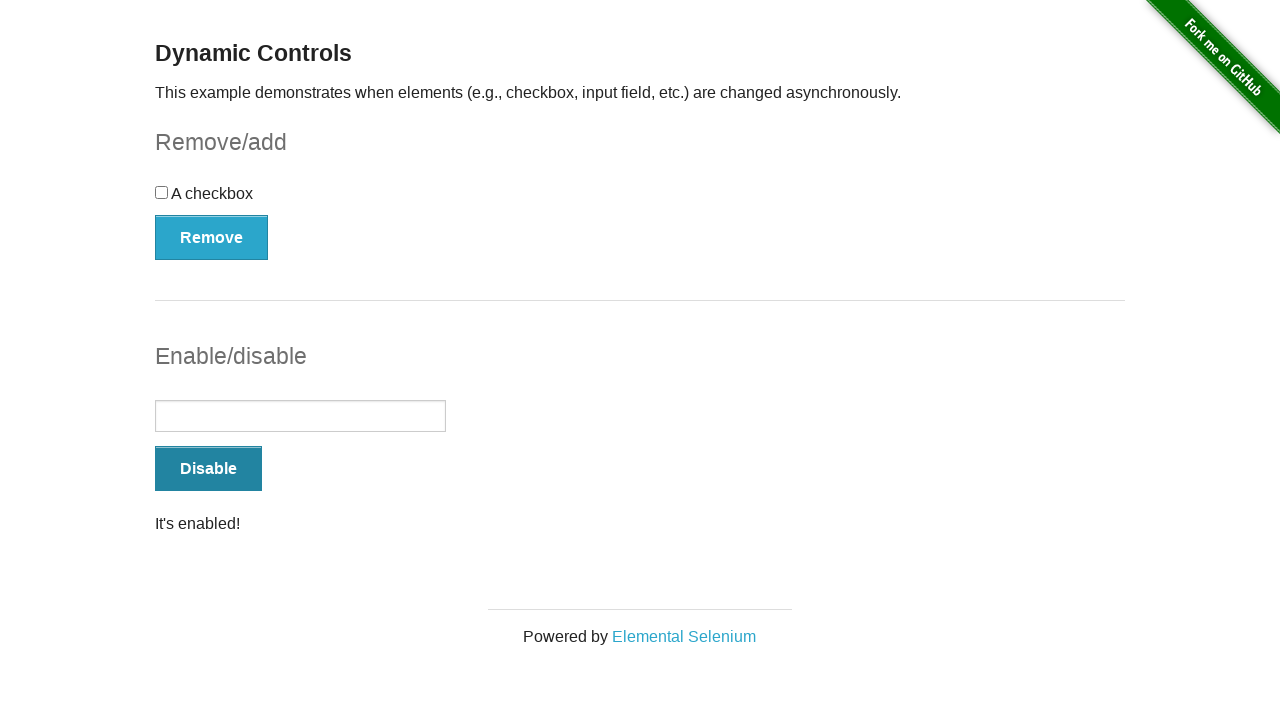